Tests the Add/Remove Elements page functionality by clicking on the link, adding elements with the Add Element button, and verifying delete buttons appear

Starting URL: http://the-internet.herokuapp.com/

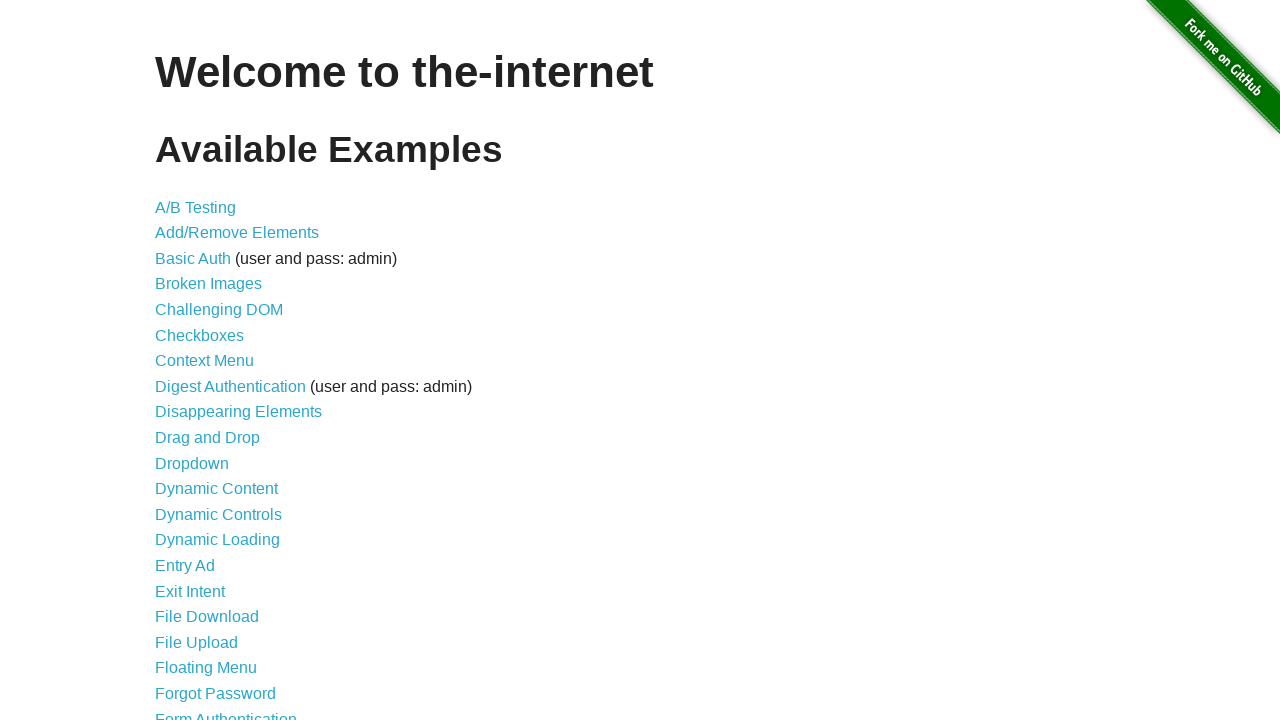

Clicked on 'Add/Remove Elements' link at (237, 233) on text=Add/Remove Elements
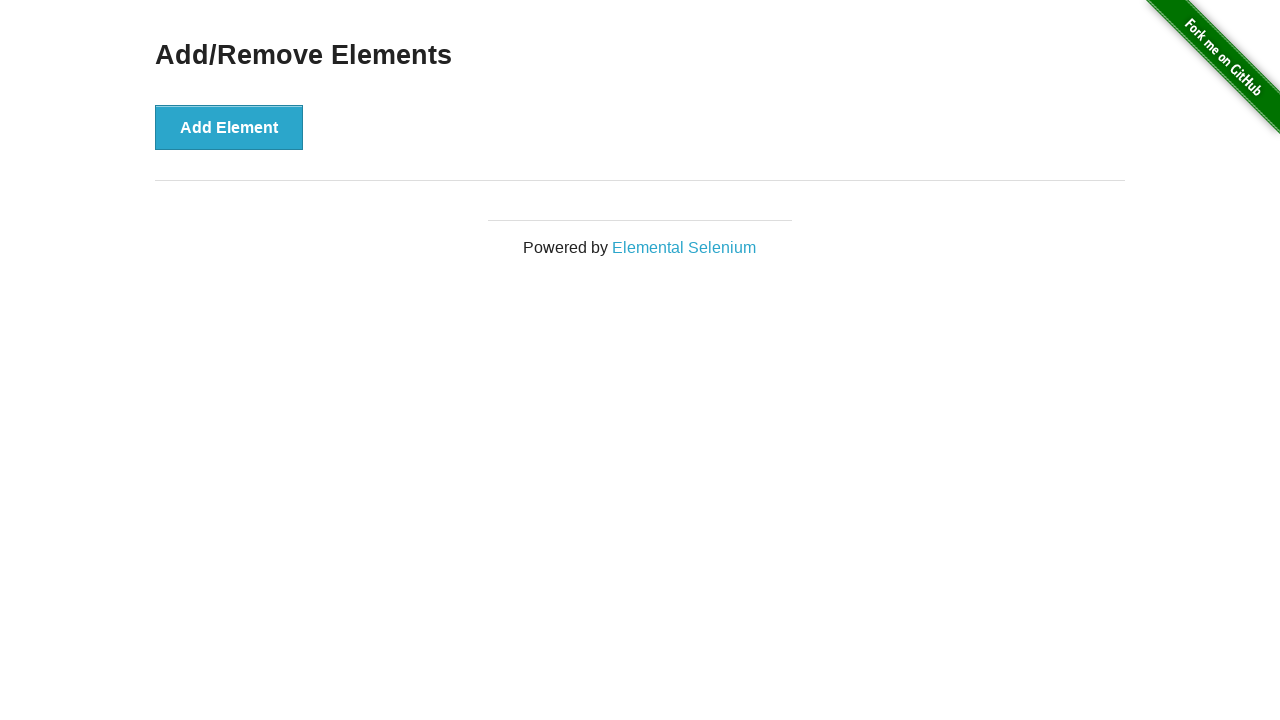

Waited for page heading to load
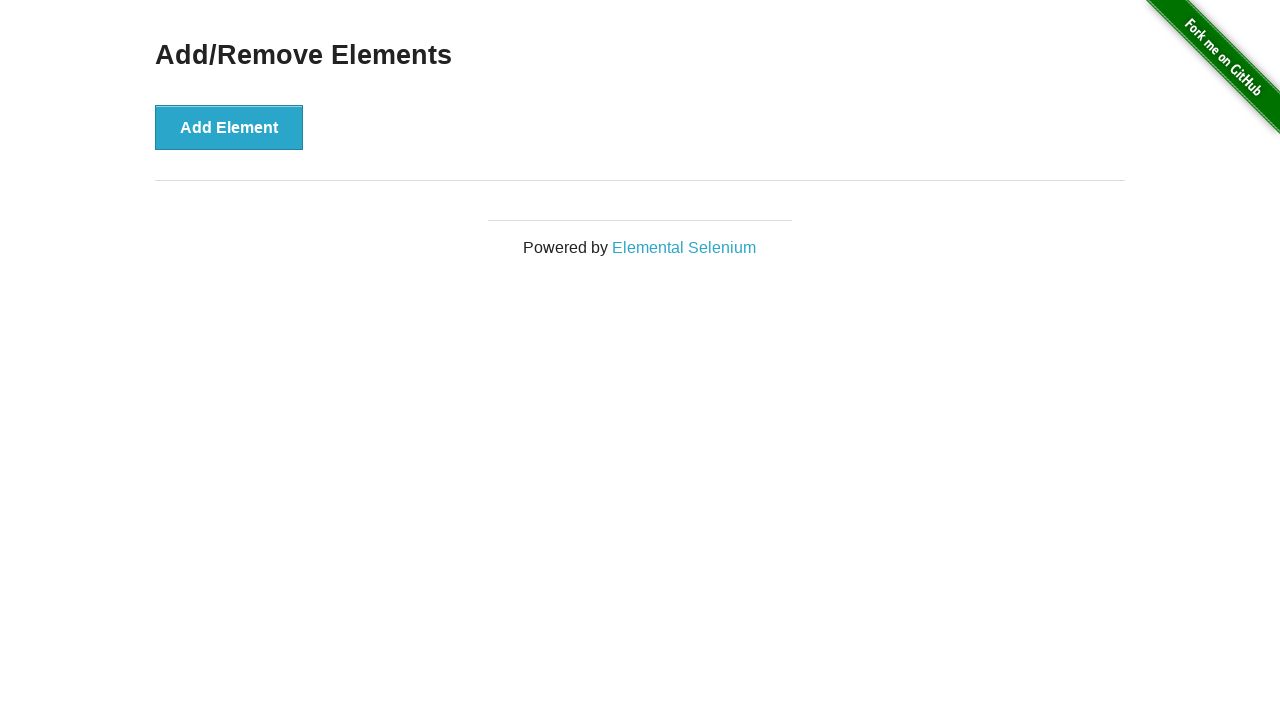

Verified page heading is 'Add/Remove Elements'
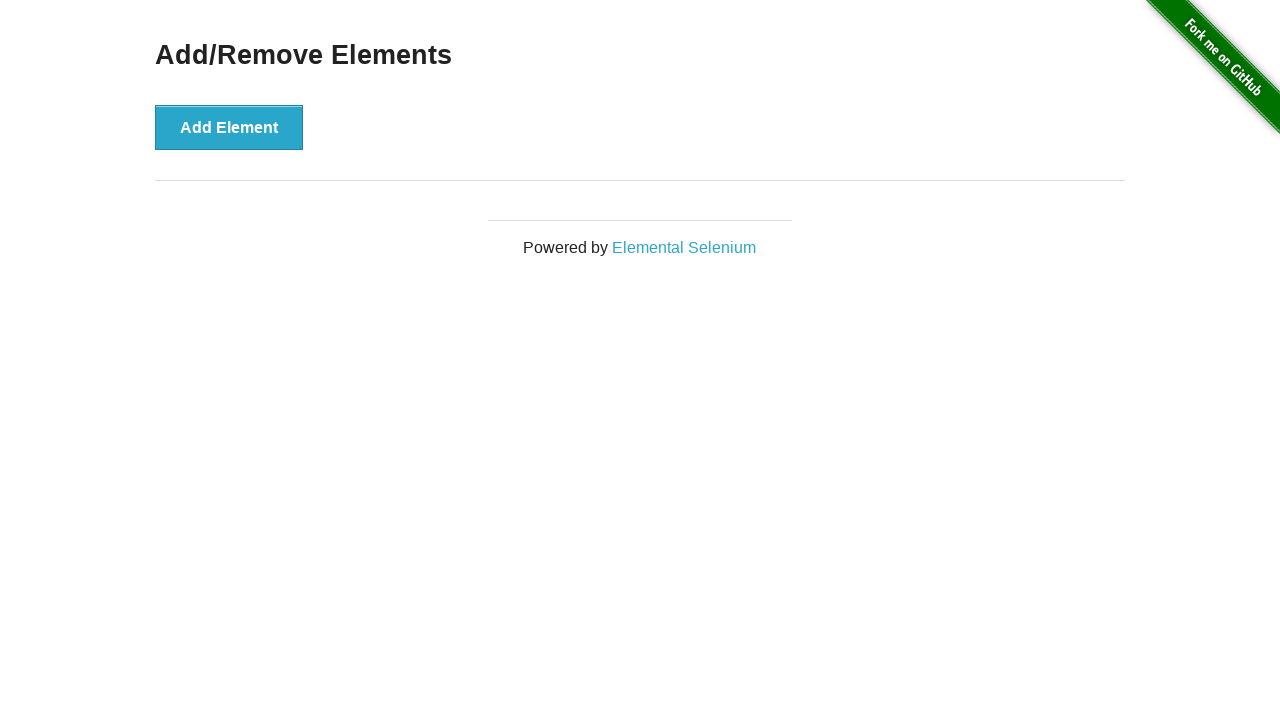

Clicked Add Element button (1st click) at (229, 127) on .example > button
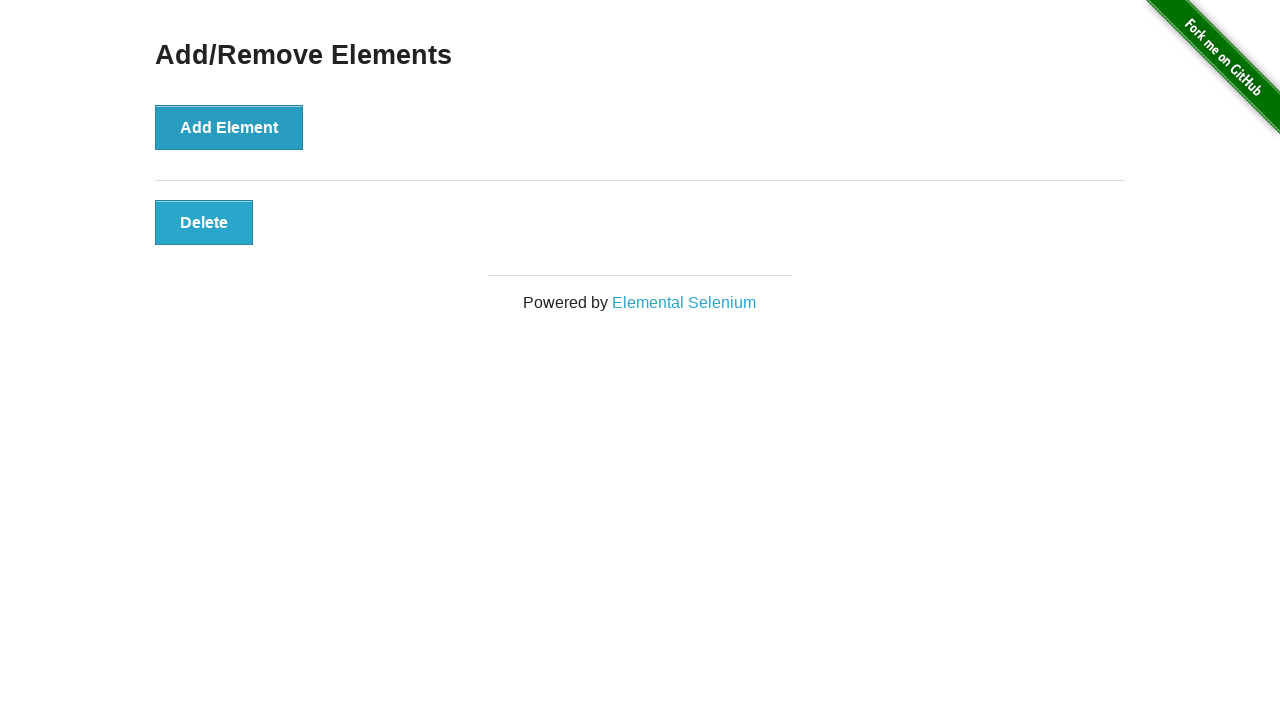

Clicked Add Element button (2nd click) at (229, 127) on .example > button
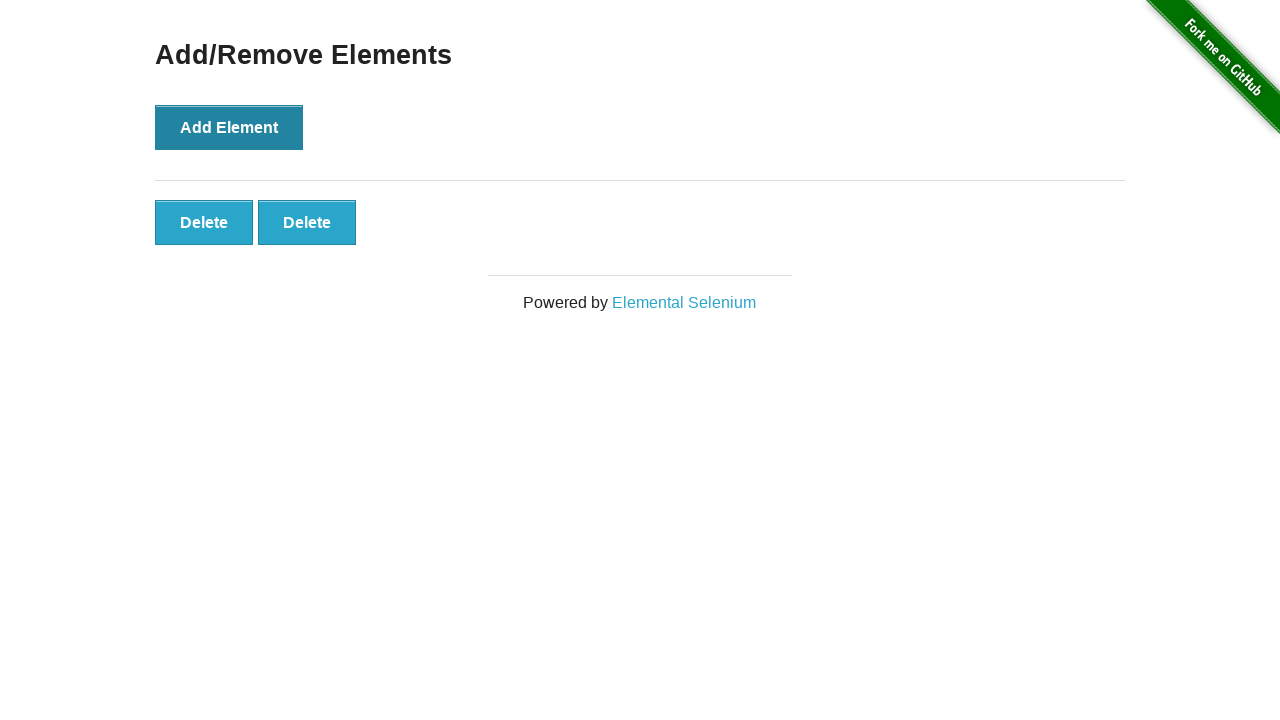

Clicked Add Element button (3rd click) at (229, 127) on .example > button
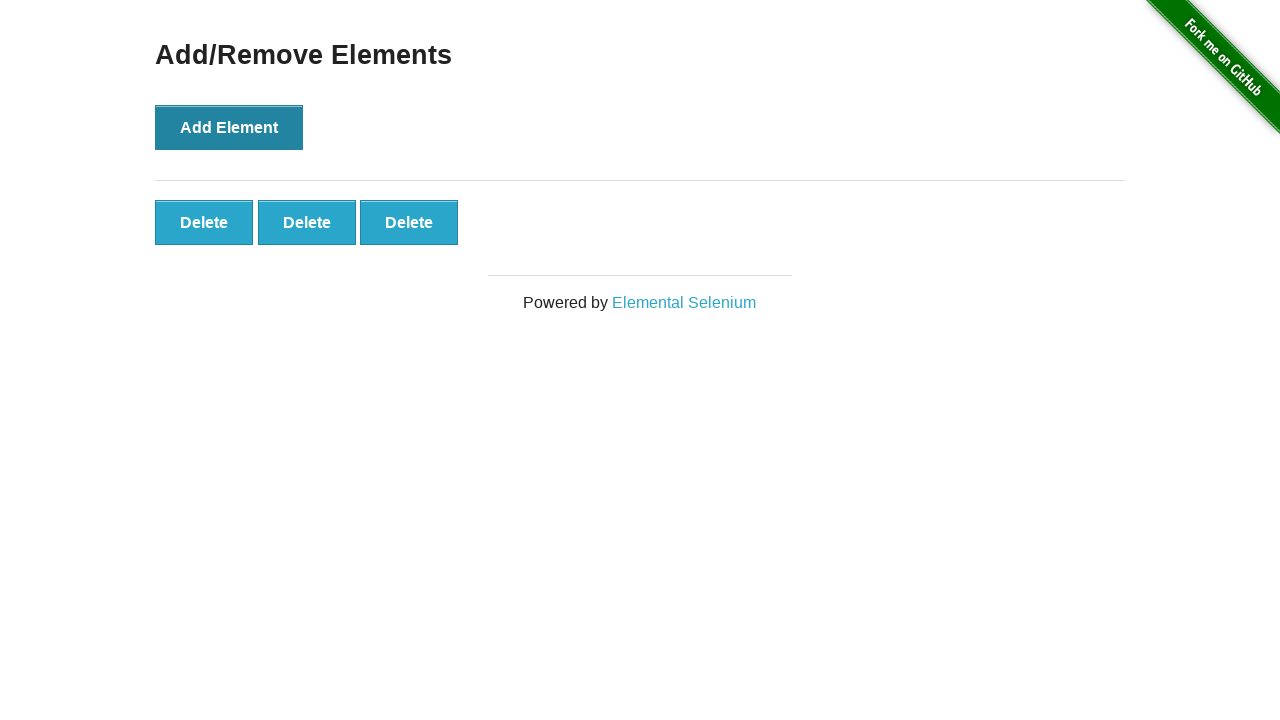

Located all delete buttons with class 'added-manually'
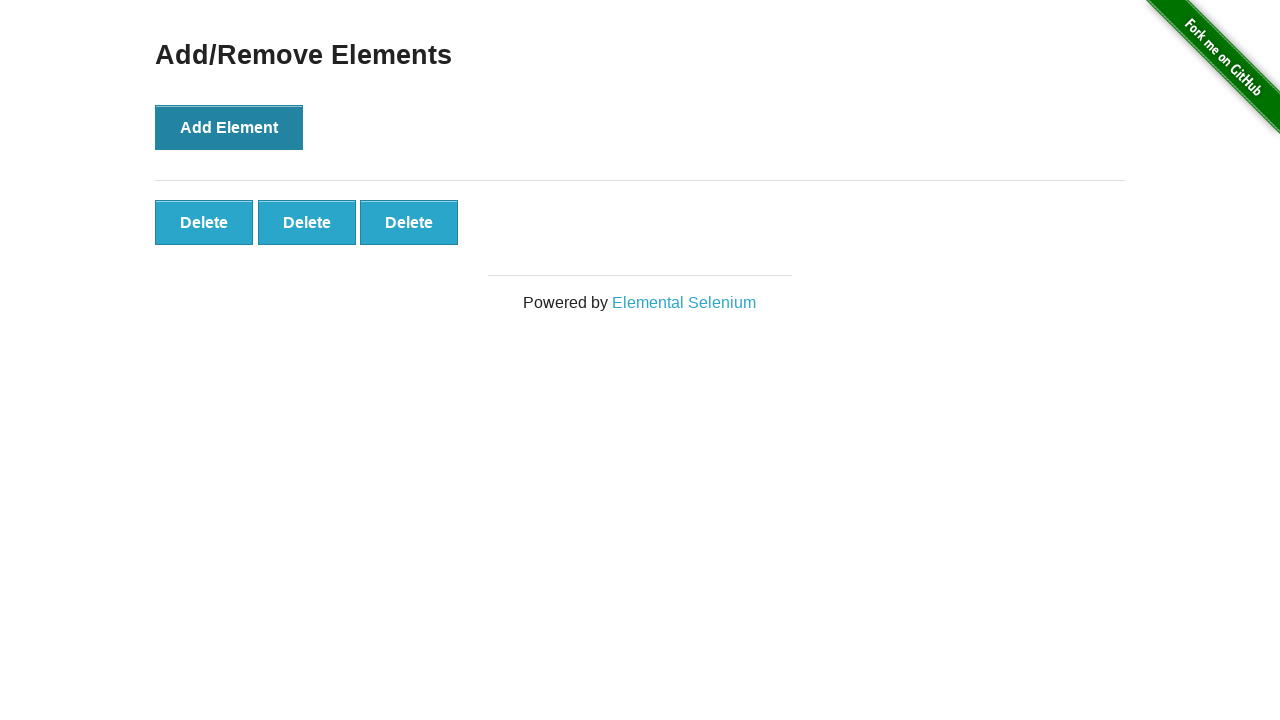

Verified 3 delete buttons are present
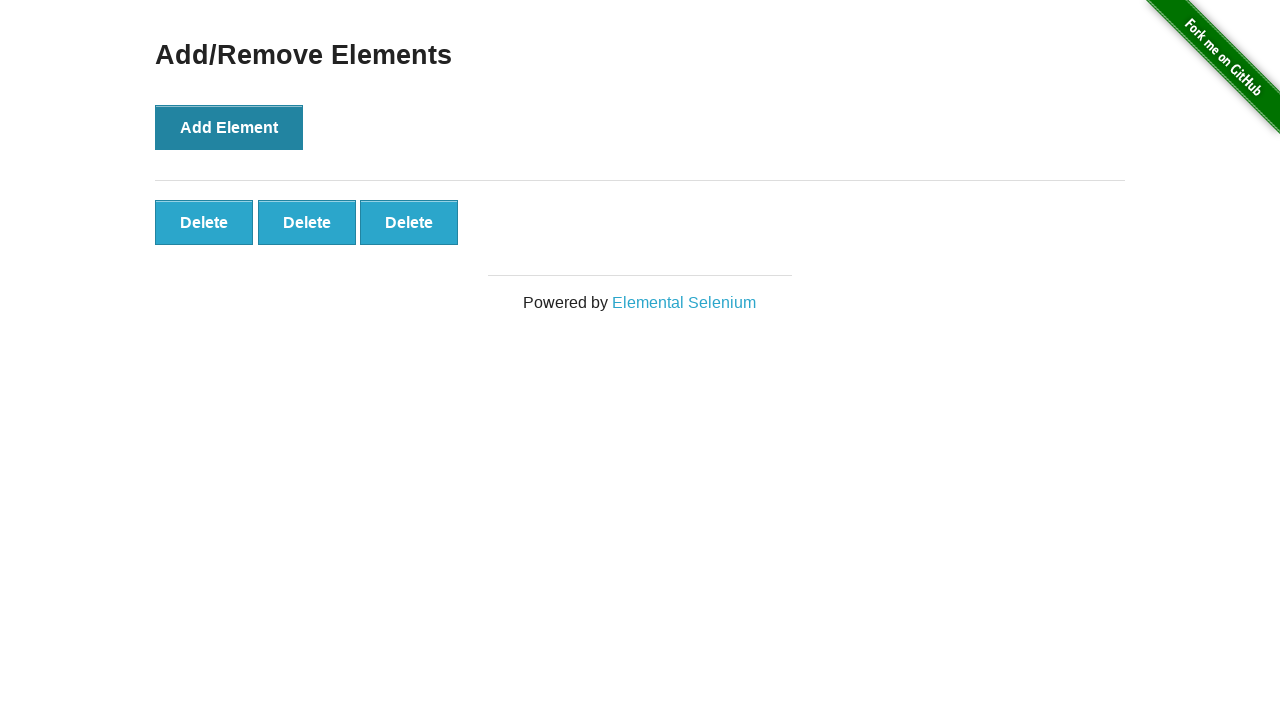

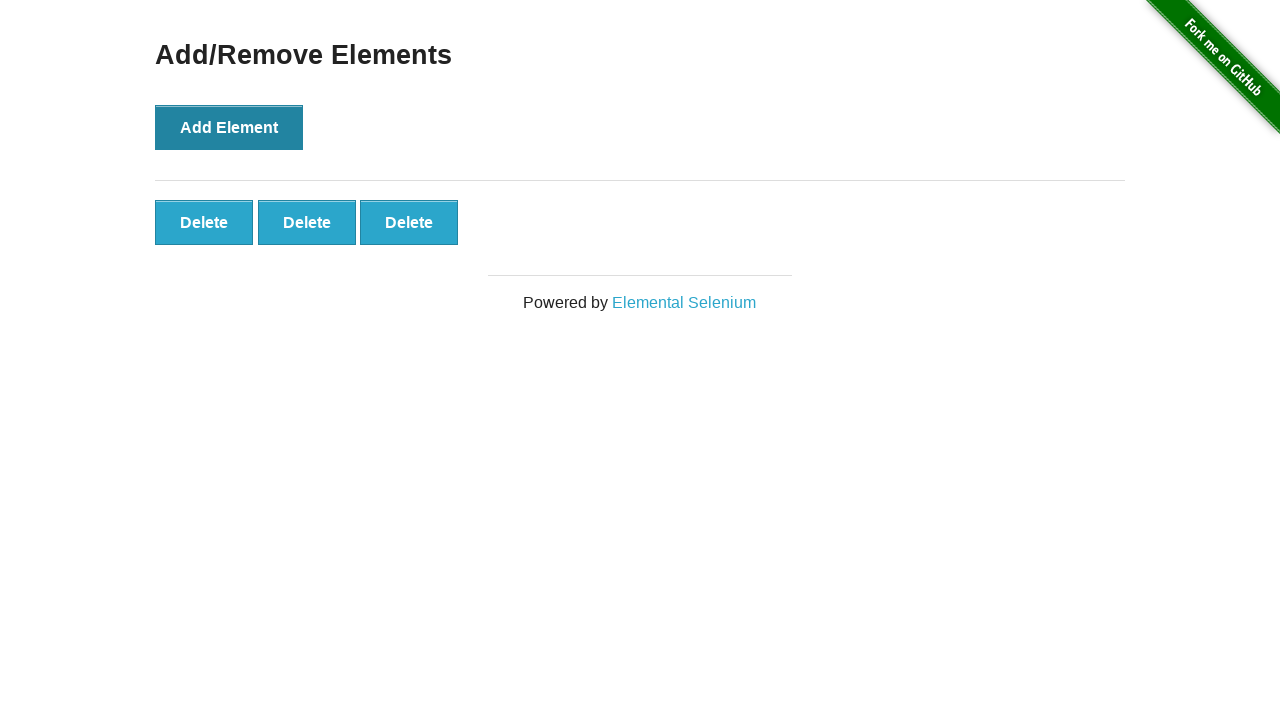